Searches for electric car data on data.gov catalog, navigates to the Electric Vehicle Population Data result, and attempts to download the CSV file

Starting URL: https://catalog.data.gov/dataset/

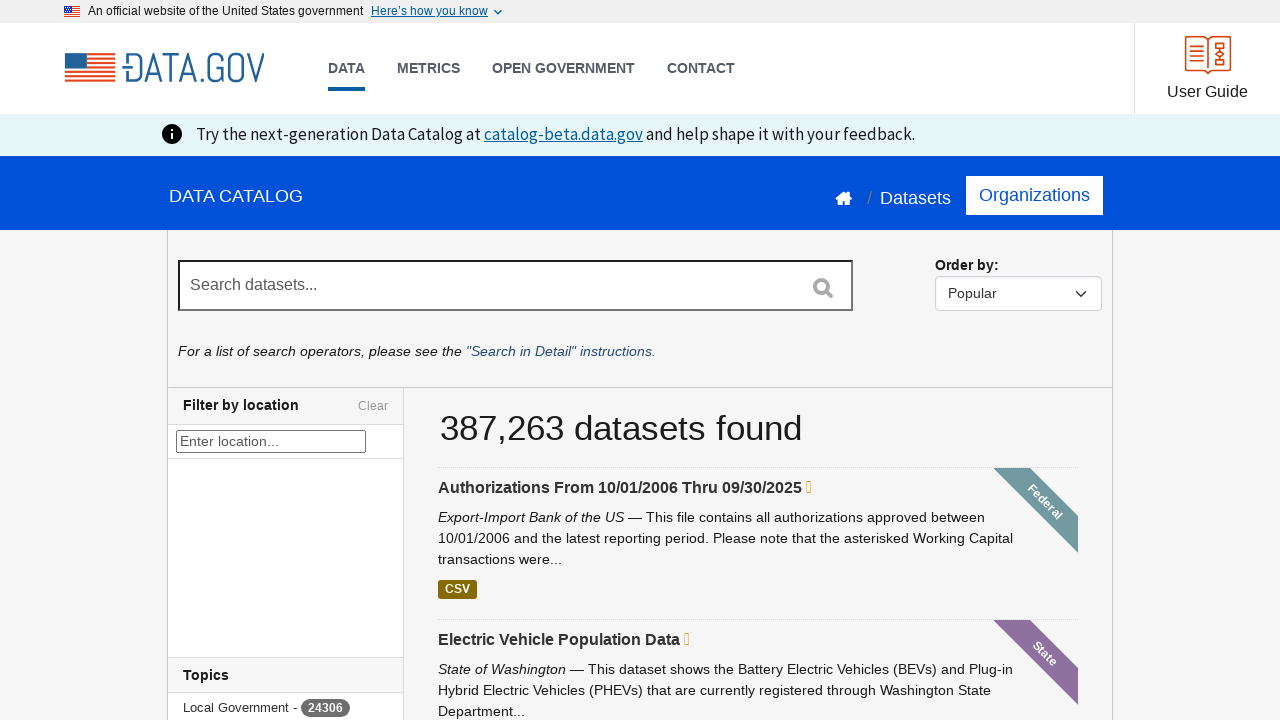

Clicked on search field at (515, 286) on xpath=//input[@id='search-big']
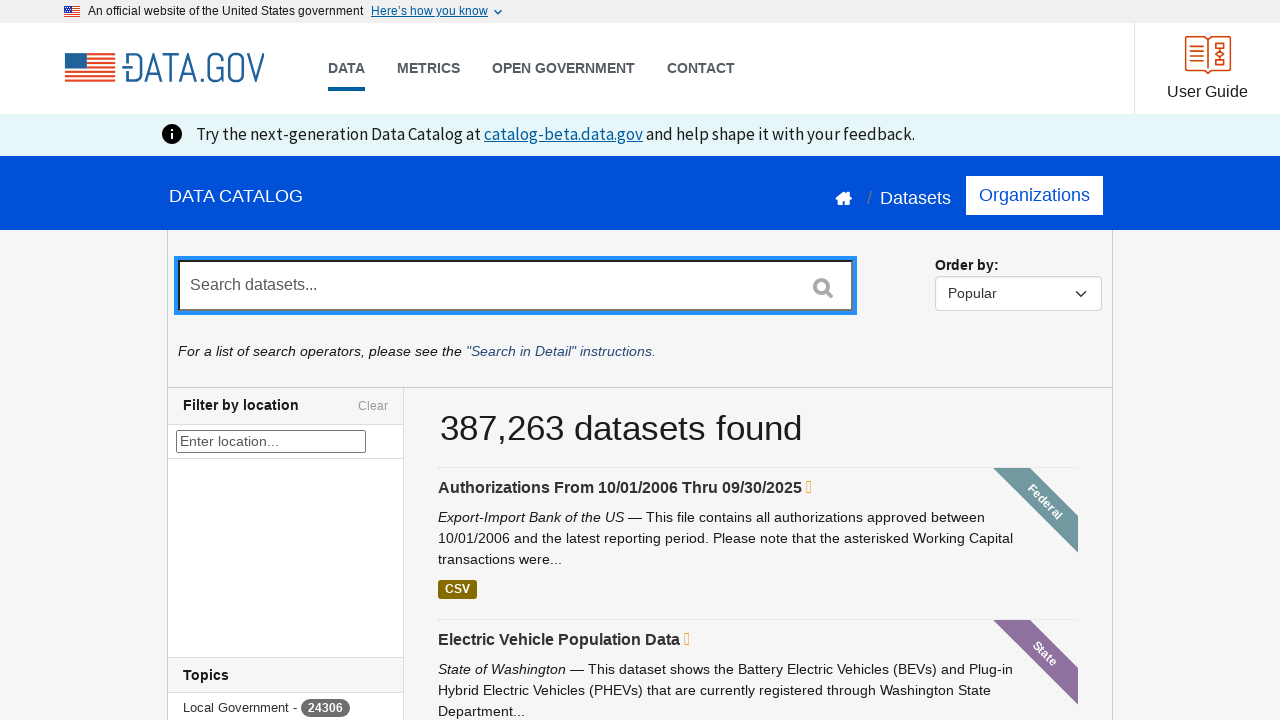

Entered 'electric car' in search field on //input[@id='search-big']
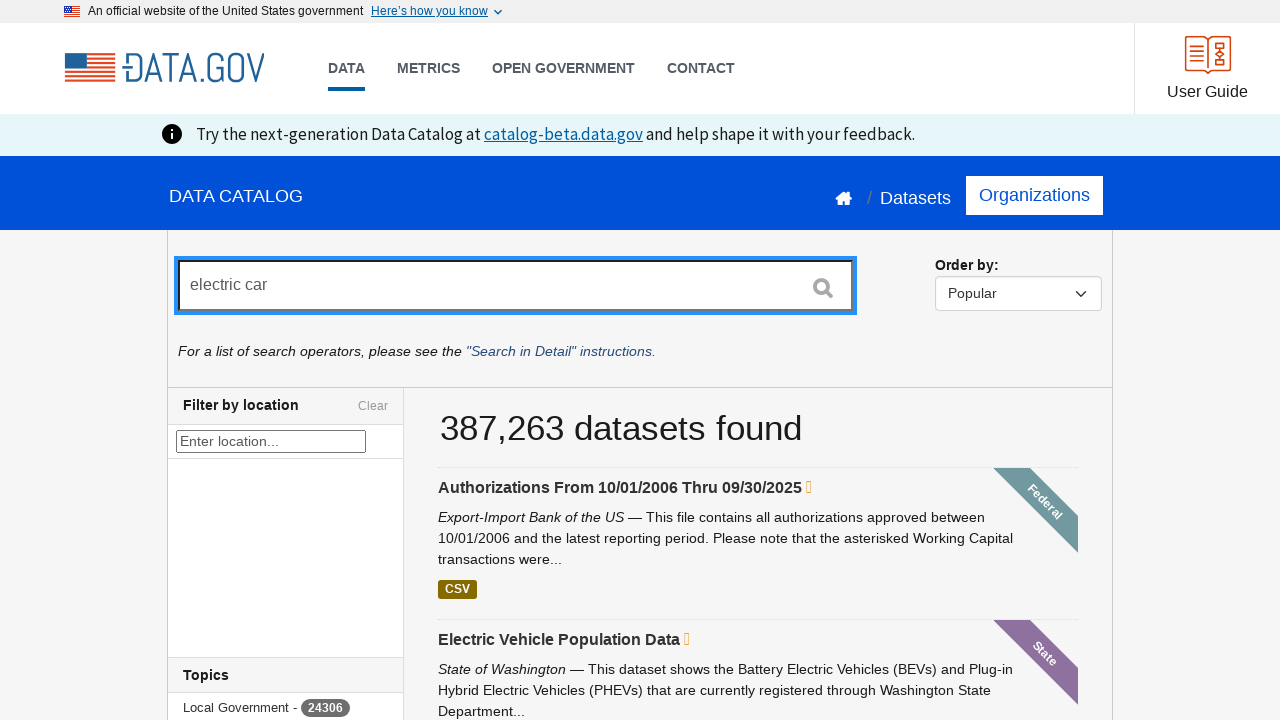

Clicked search button to search for electric car data at (823, 287) on xpath=//button[@value='search']
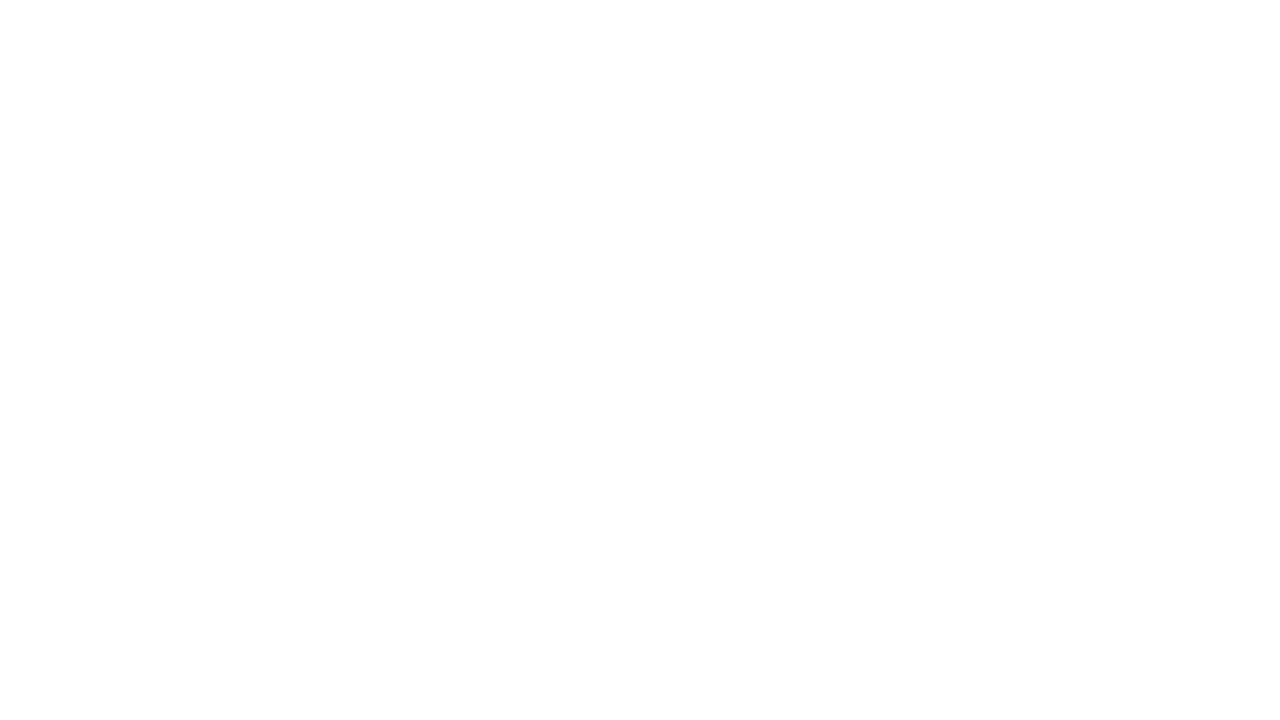

Search results loaded and Electric Vehicle Population Data link appeared
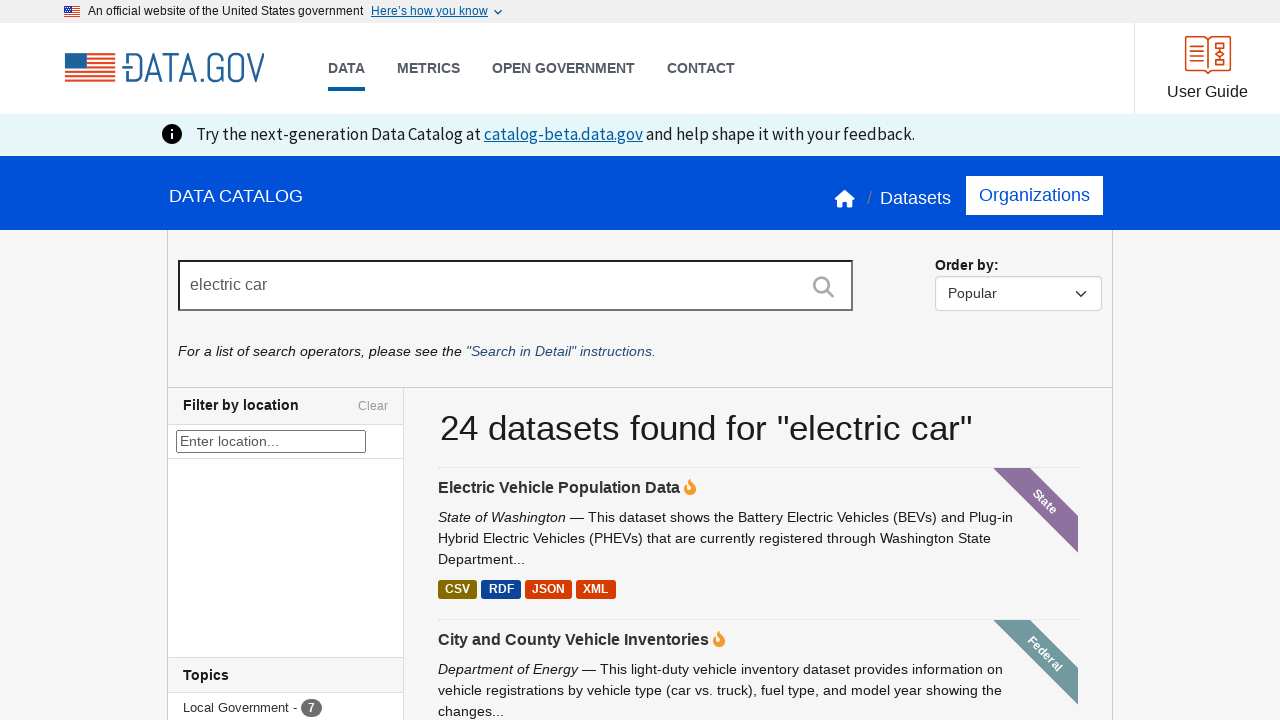

Clicked on Electric Vehicle Population Data result at (559, 488) on text=Electric Vehicle Population Data
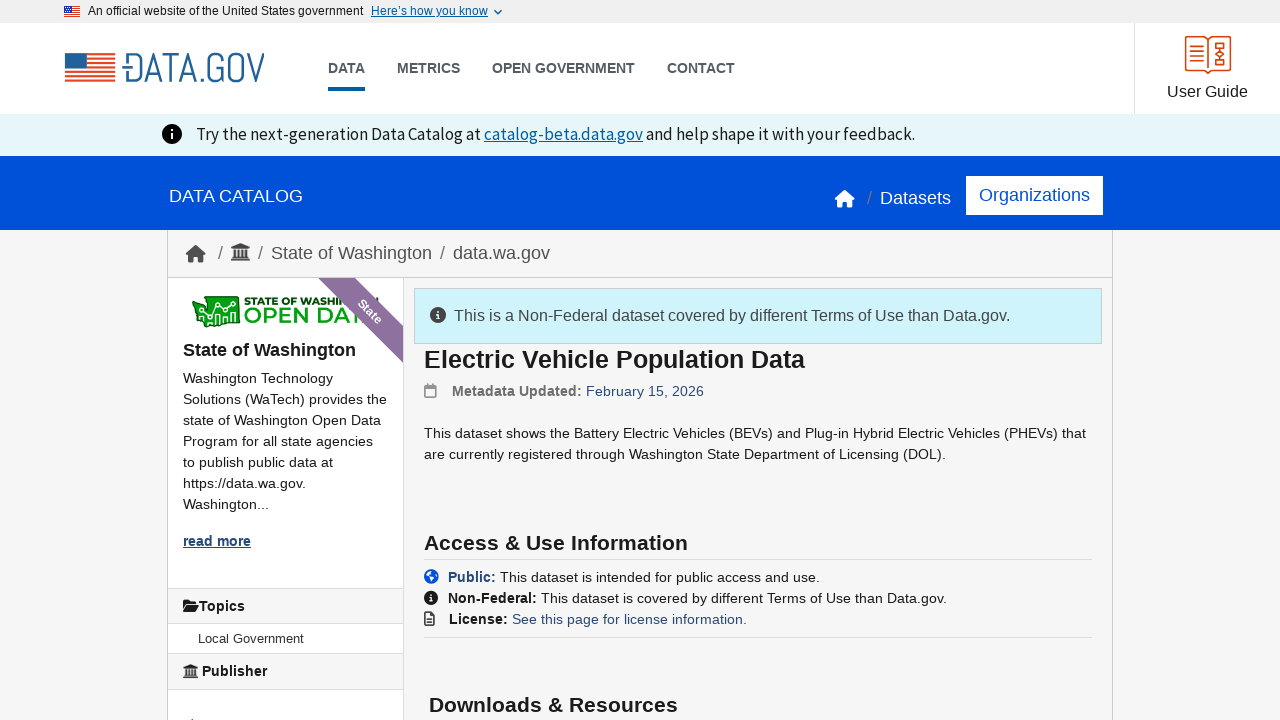

CSV download button found and loaded
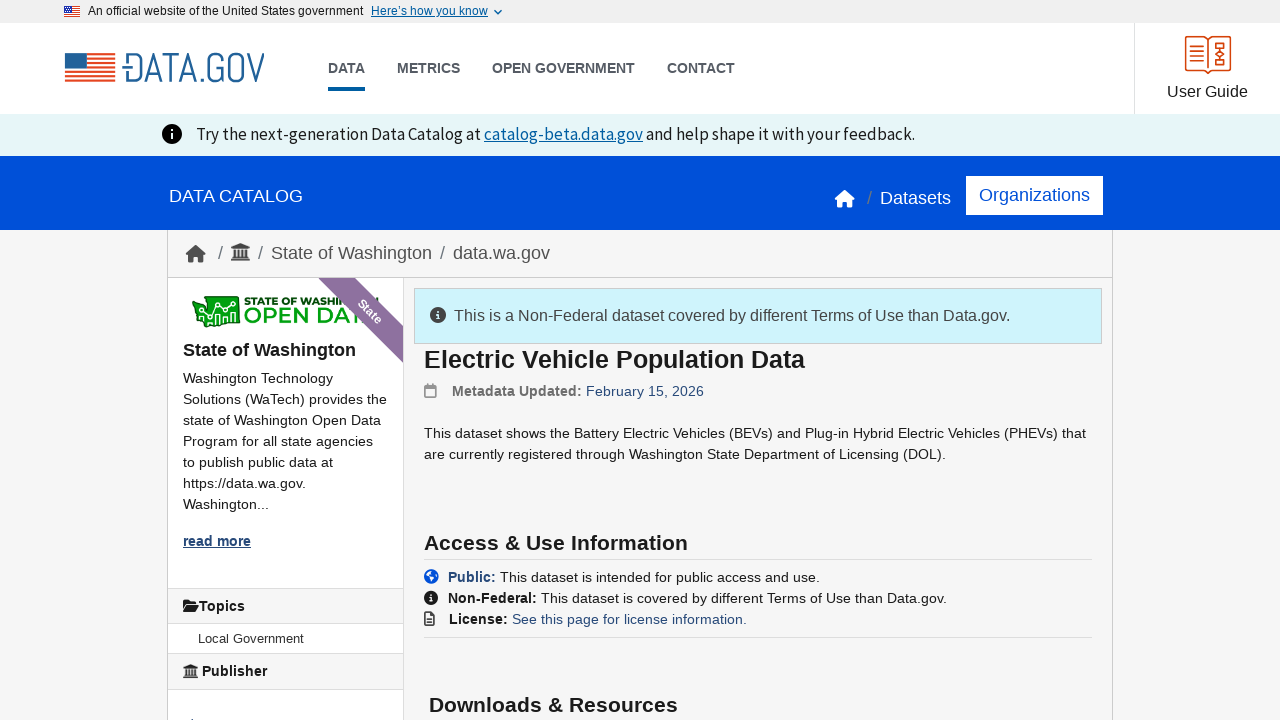

Clicked CSV download button to download Electric Vehicle Population Data
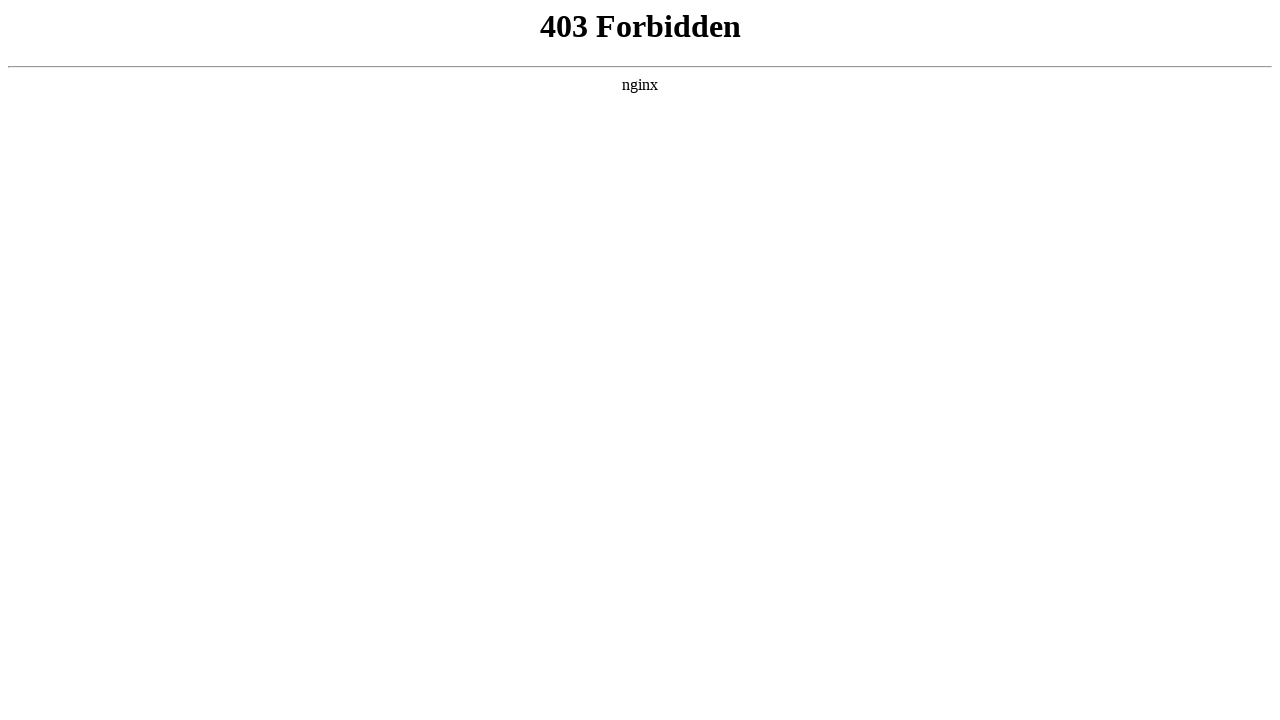

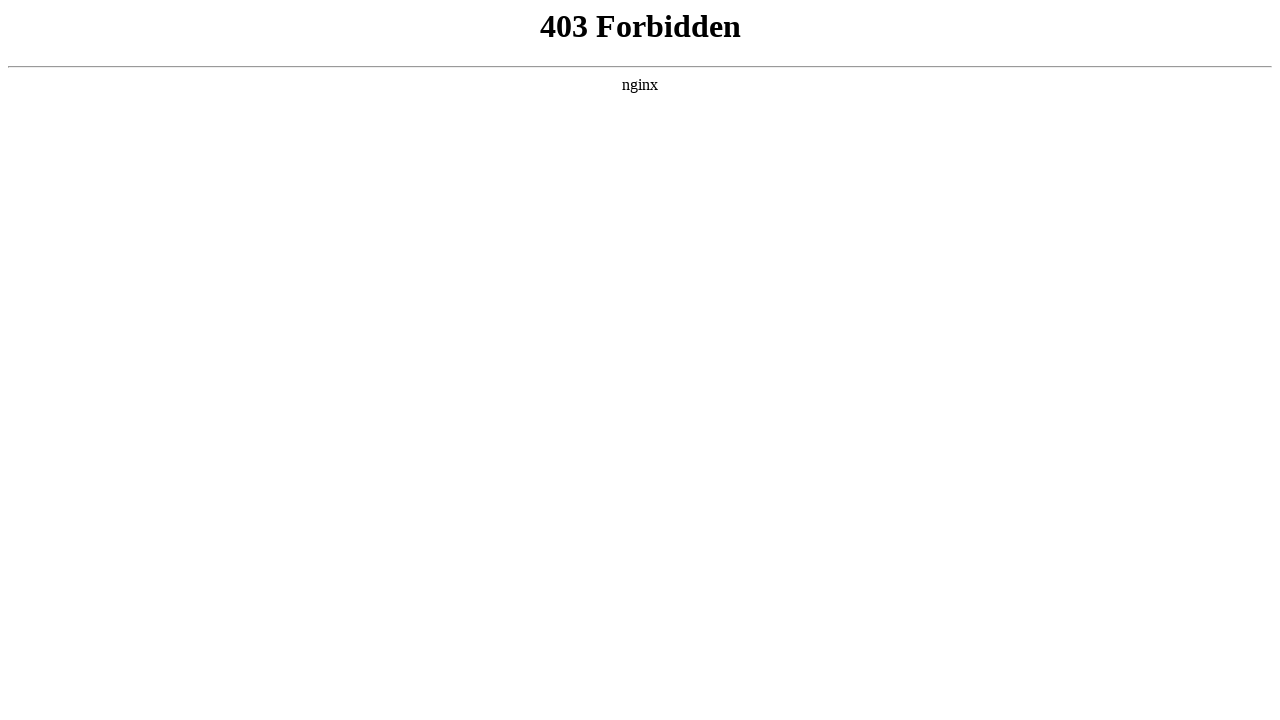